Tests that edits are saved when the input field loses focus (blur)

Starting URL: https://demo.playwright.dev/todomvc

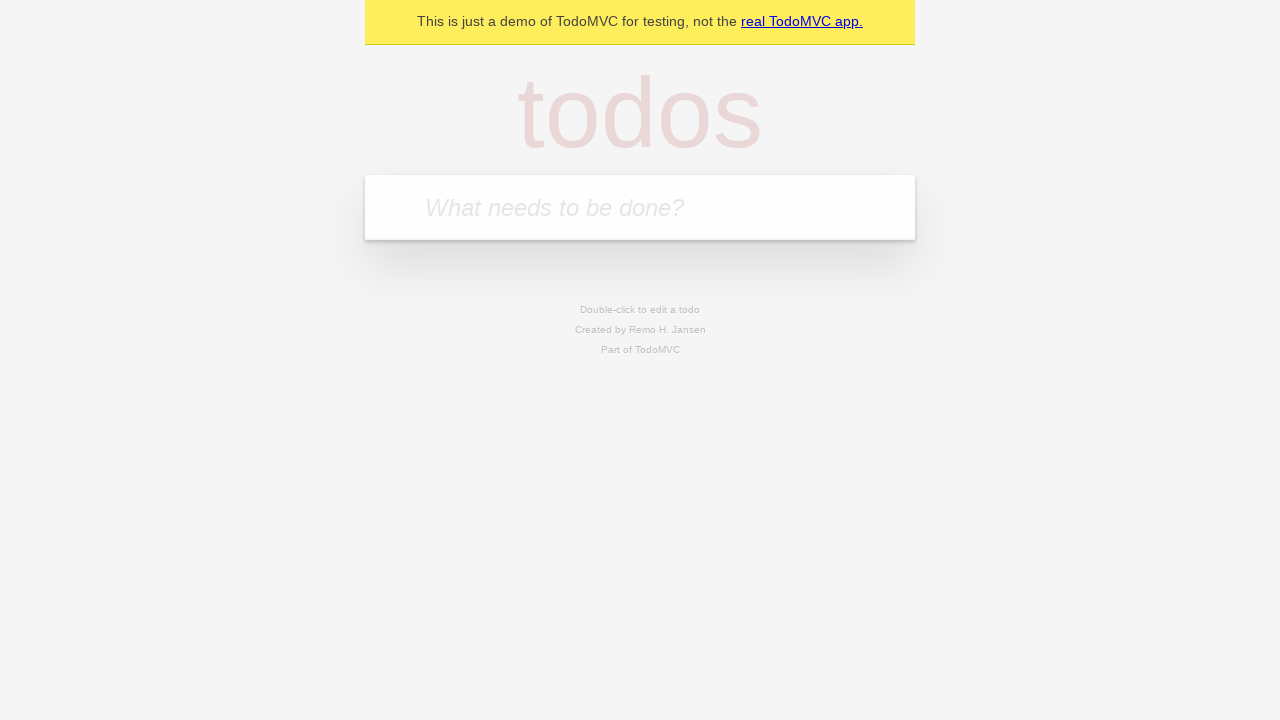

Filled new todo input with 'buy some cheese' on .new-todo
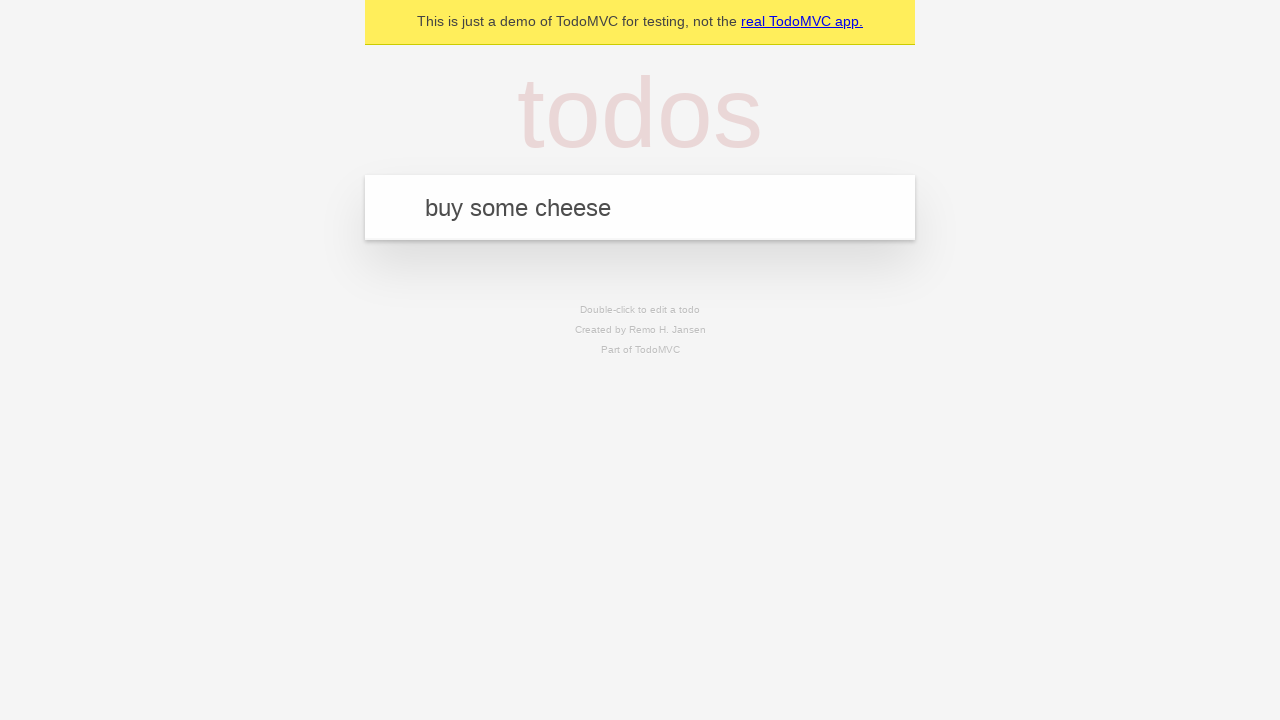

Pressed Enter to create first todo on .new-todo
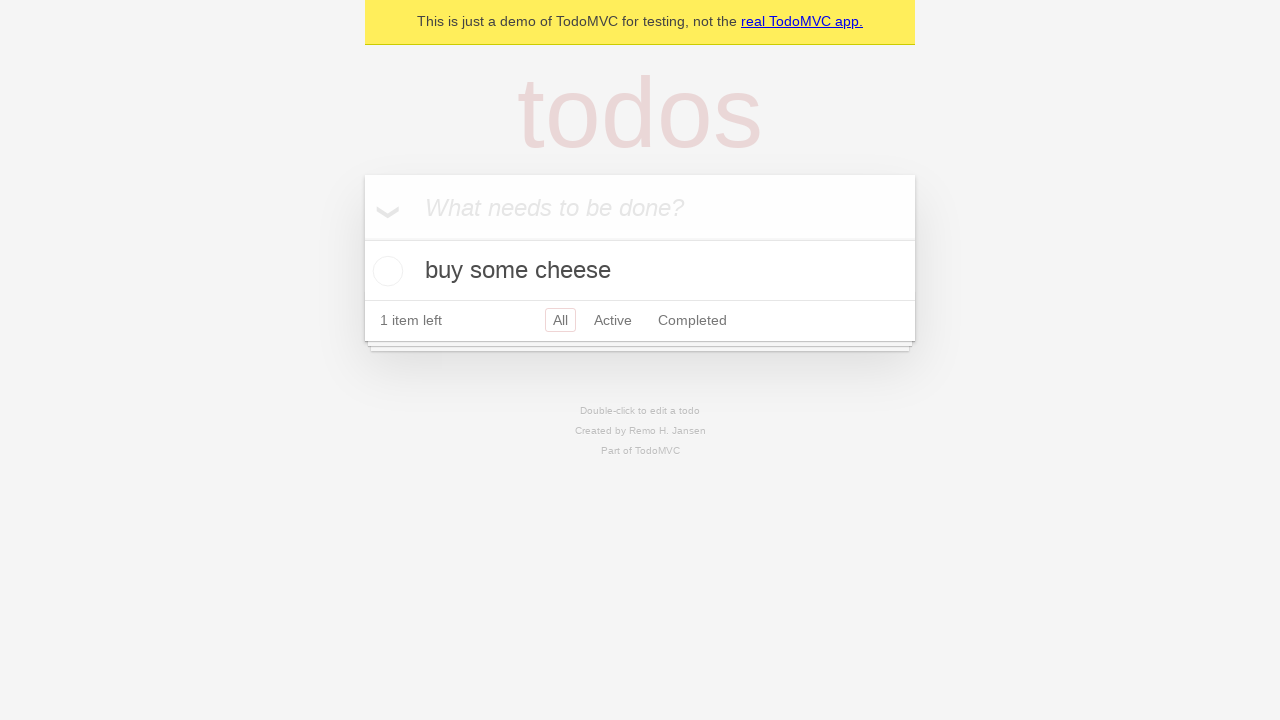

Filled new todo input with 'feed the cat' on .new-todo
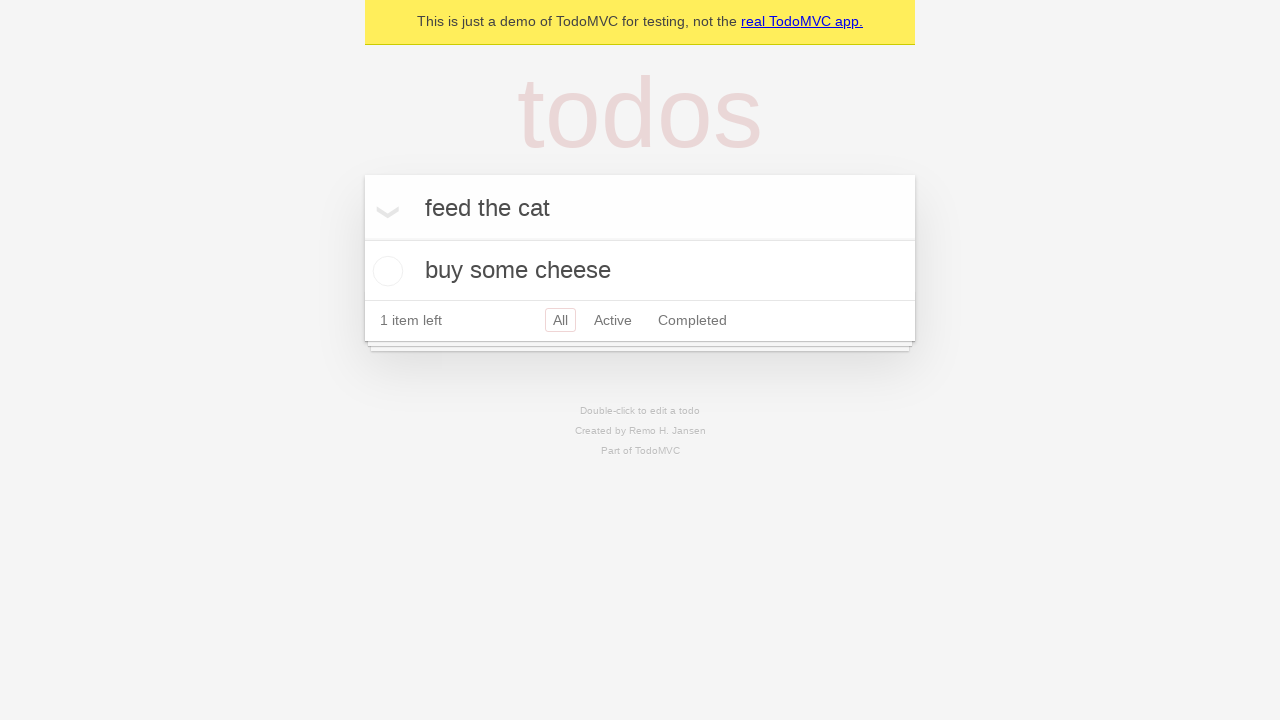

Pressed Enter to create second todo on .new-todo
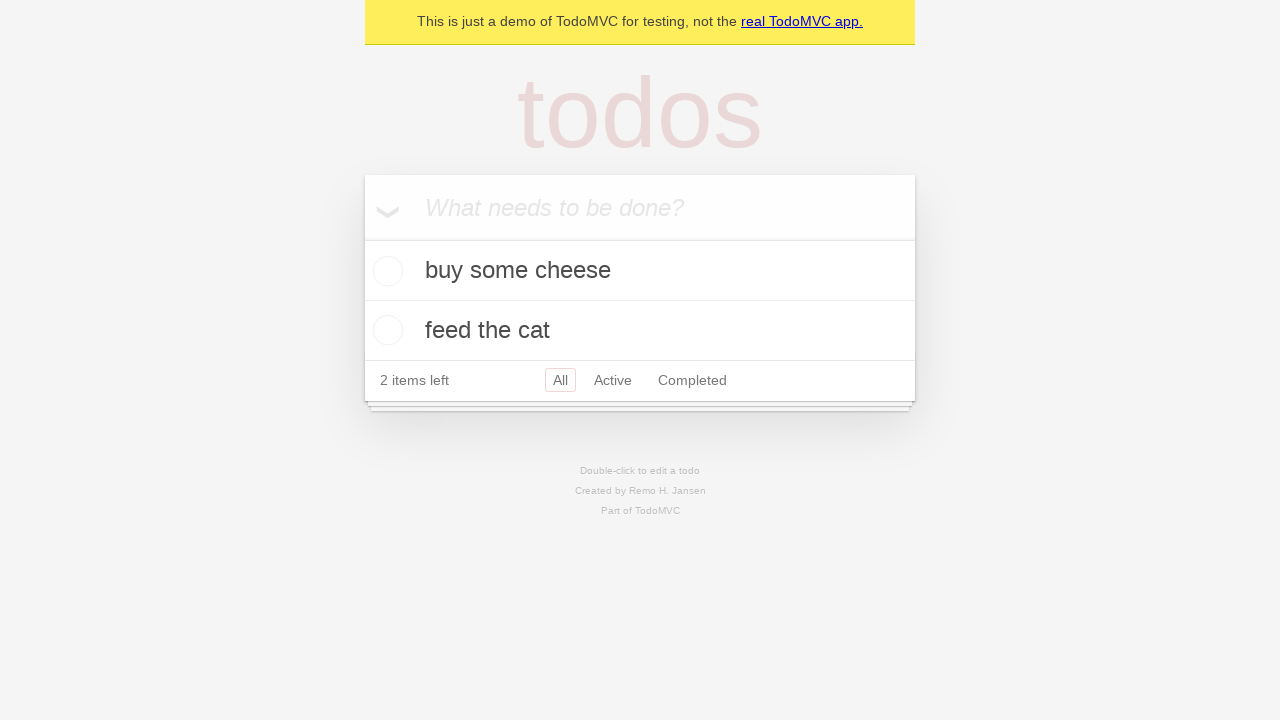

Filled new todo input with 'book a doctors appointment' on .new-todo
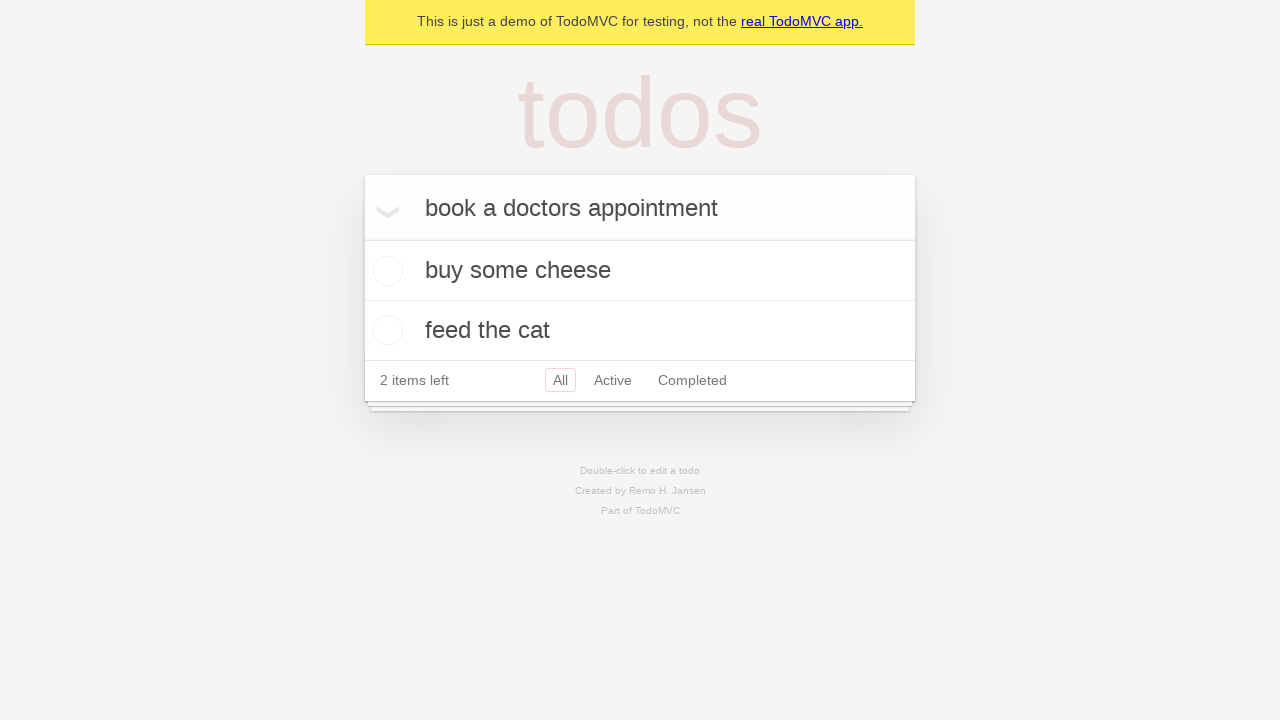

Pressed Enter to create third todo on .new-todo
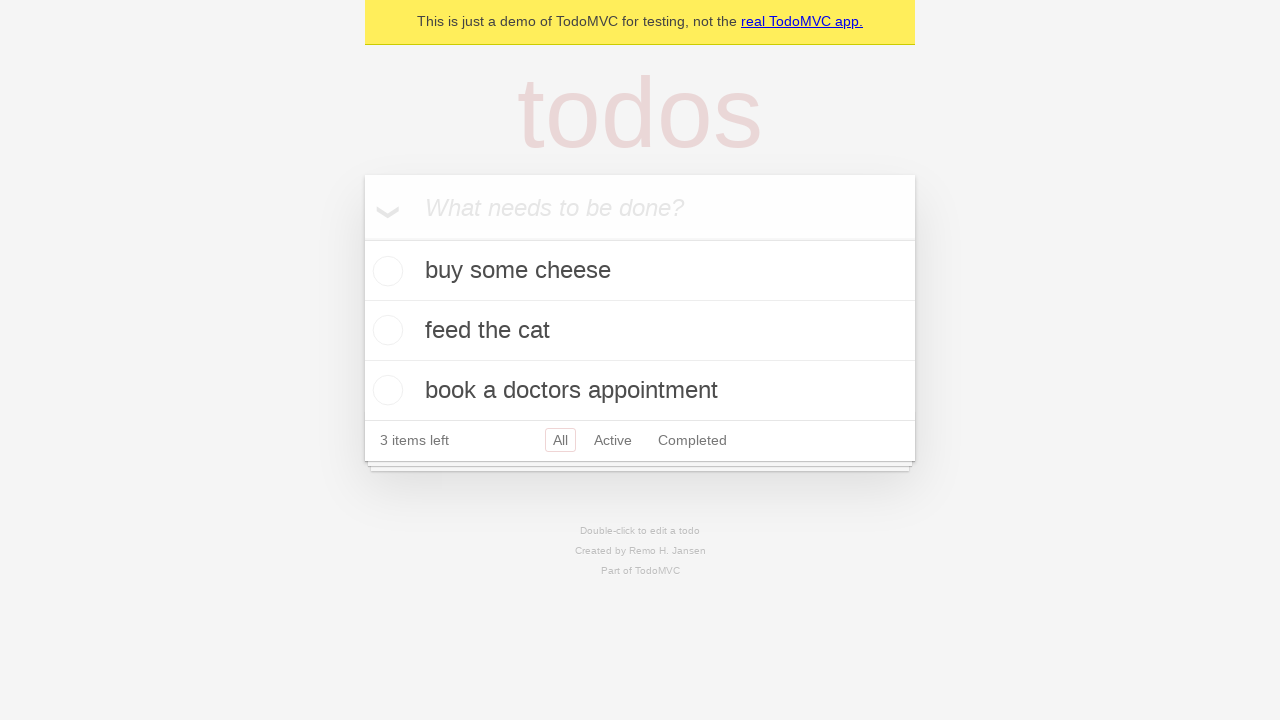

Waited for all three todos to be rendered
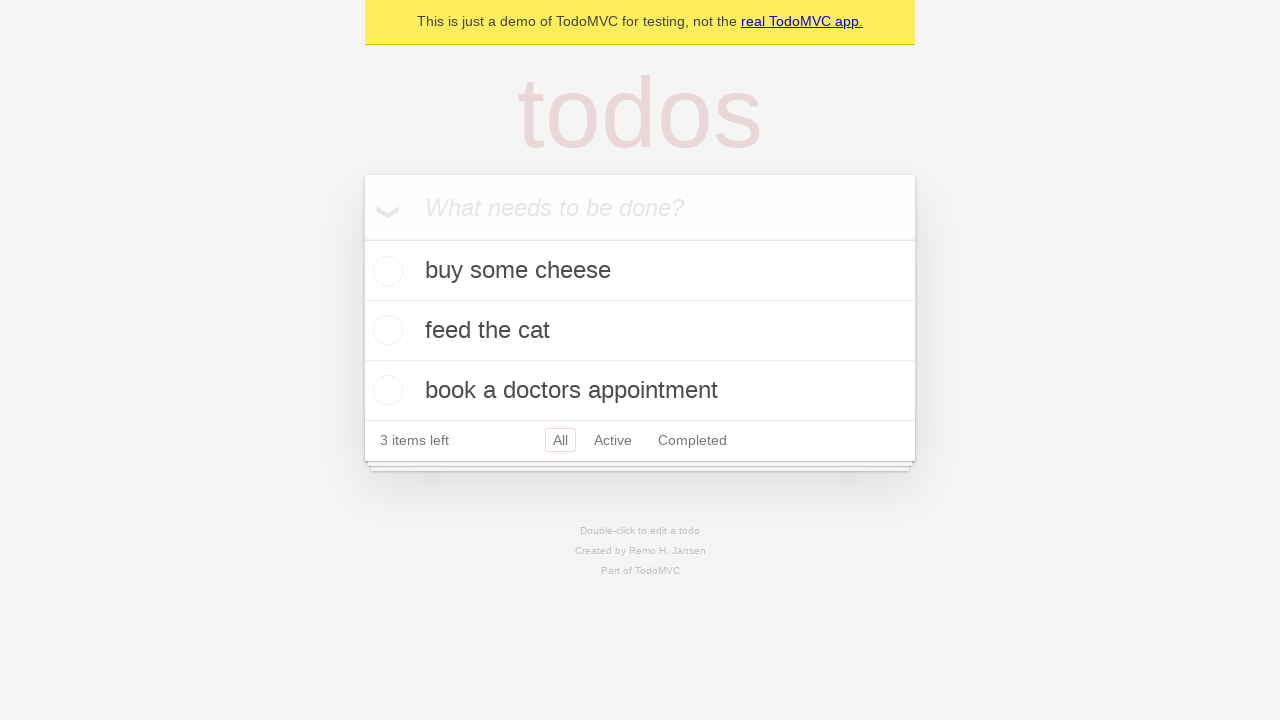

Double-clicked on the second todo to enter edit mode at (640, 331) on .todo-list li >> nth=1
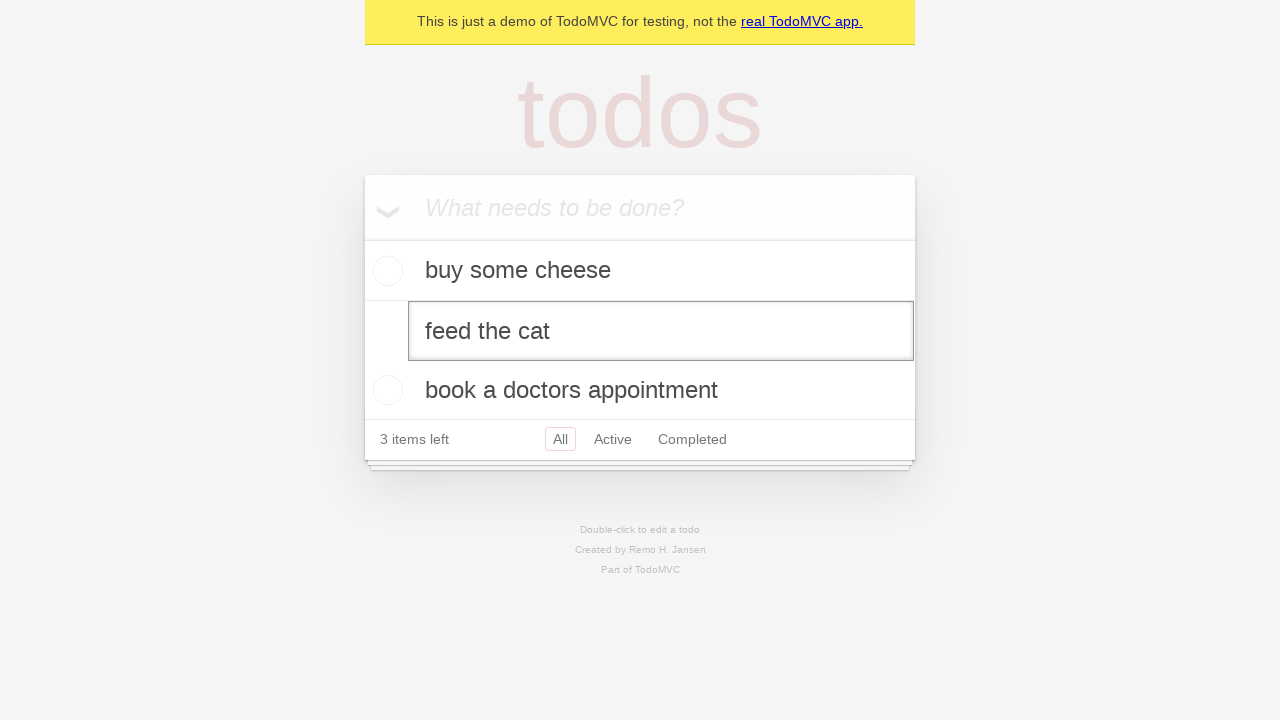

Changed todo text to 'buy some sausages' on .todo-list li >> nth=1 >> .edit
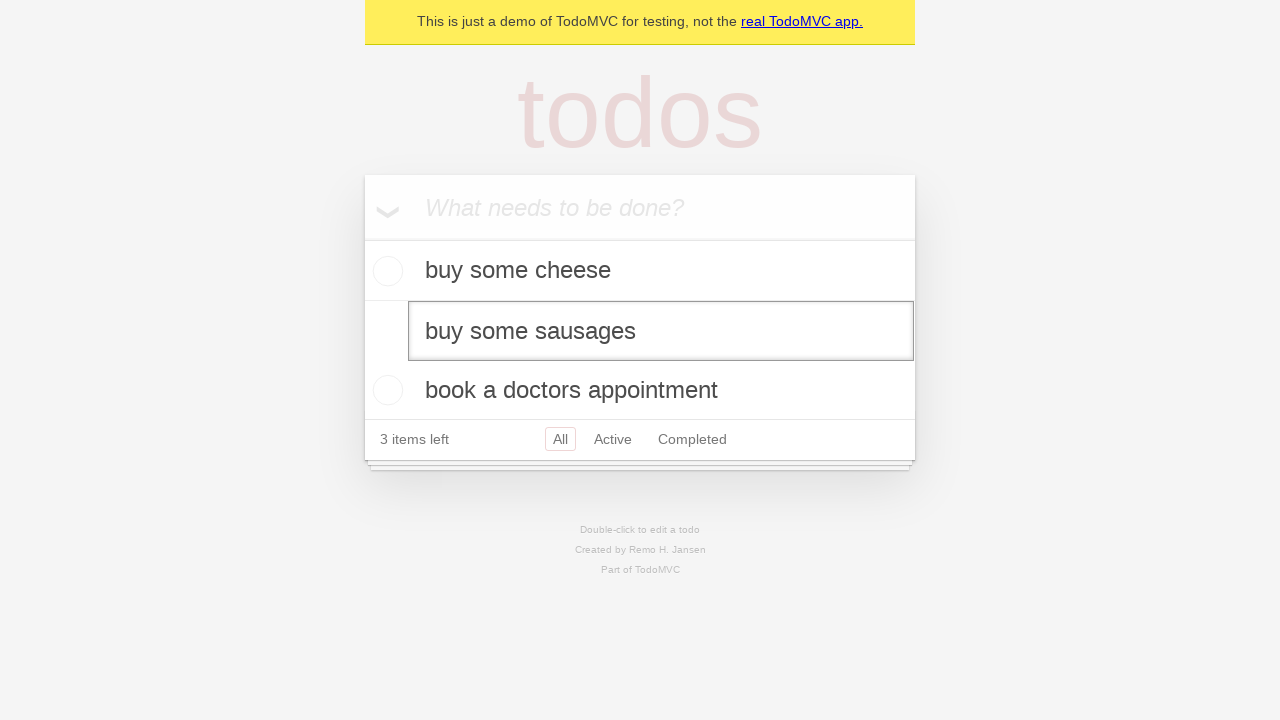

Triggered blur event on edit field to save changes
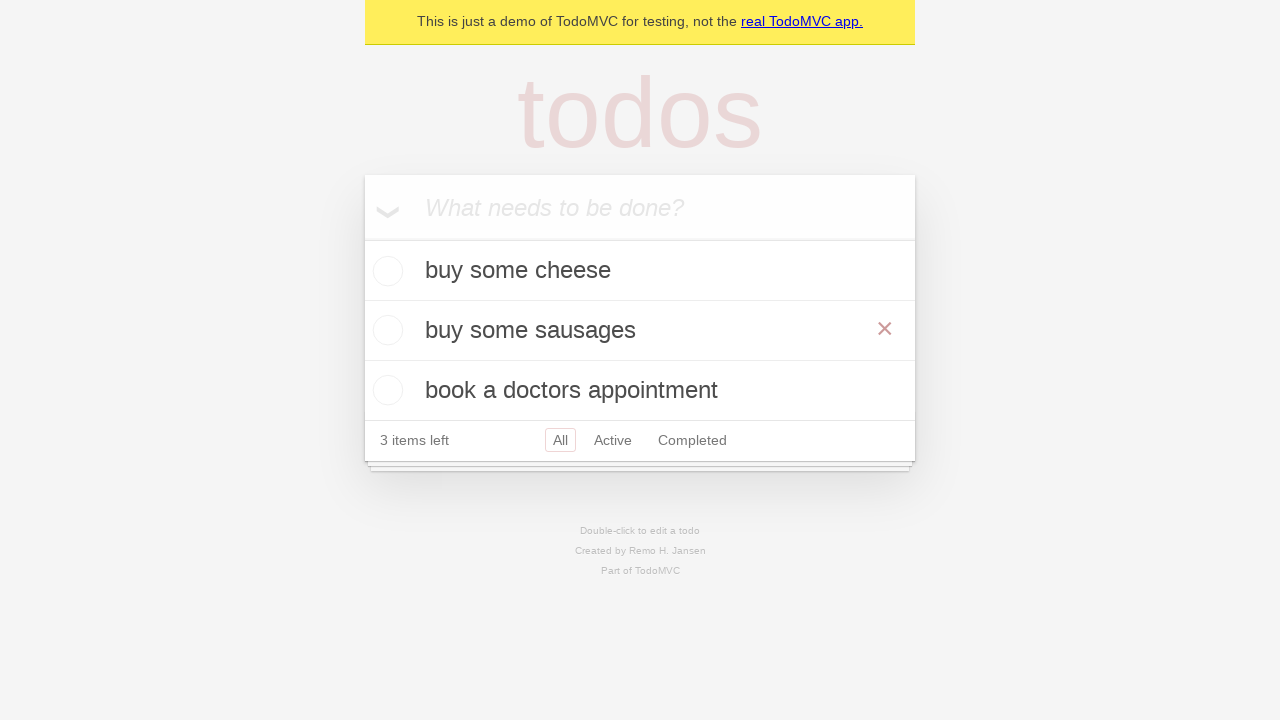

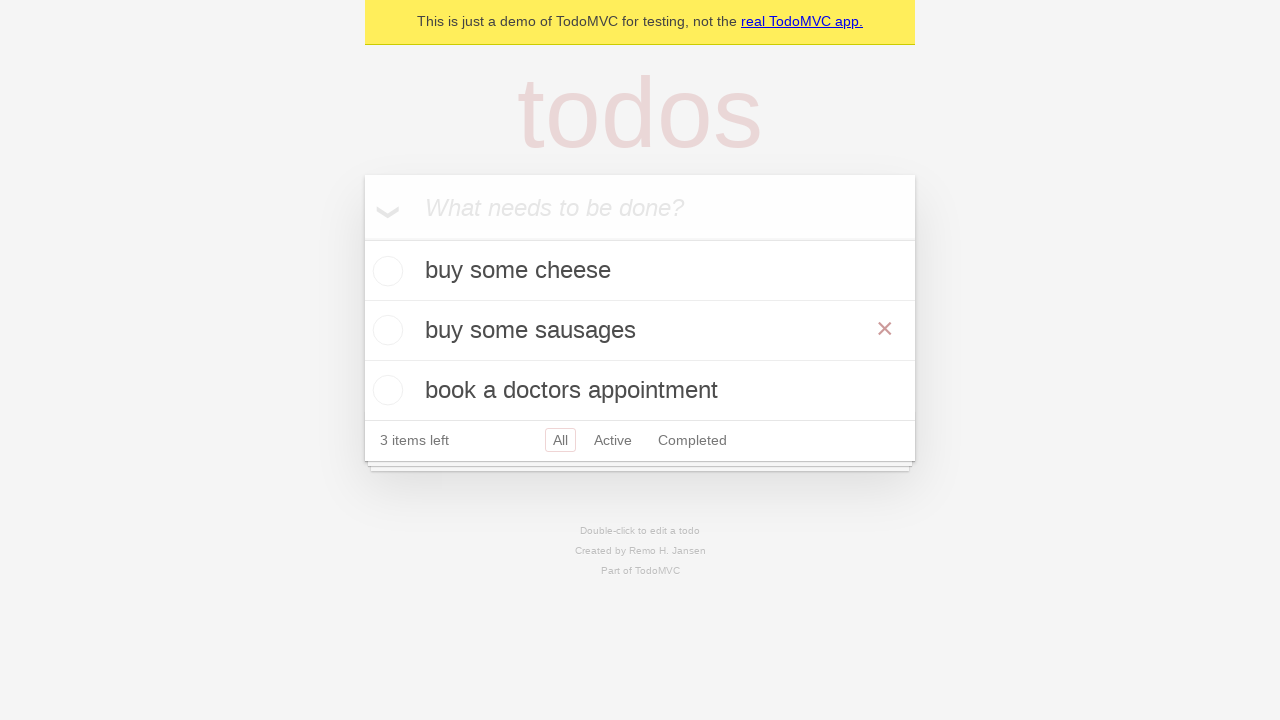